Tests scrolling functionality by locating the footer element and scrolling down to it using action chains

Starting URL: https://quotes.toscrape.com/

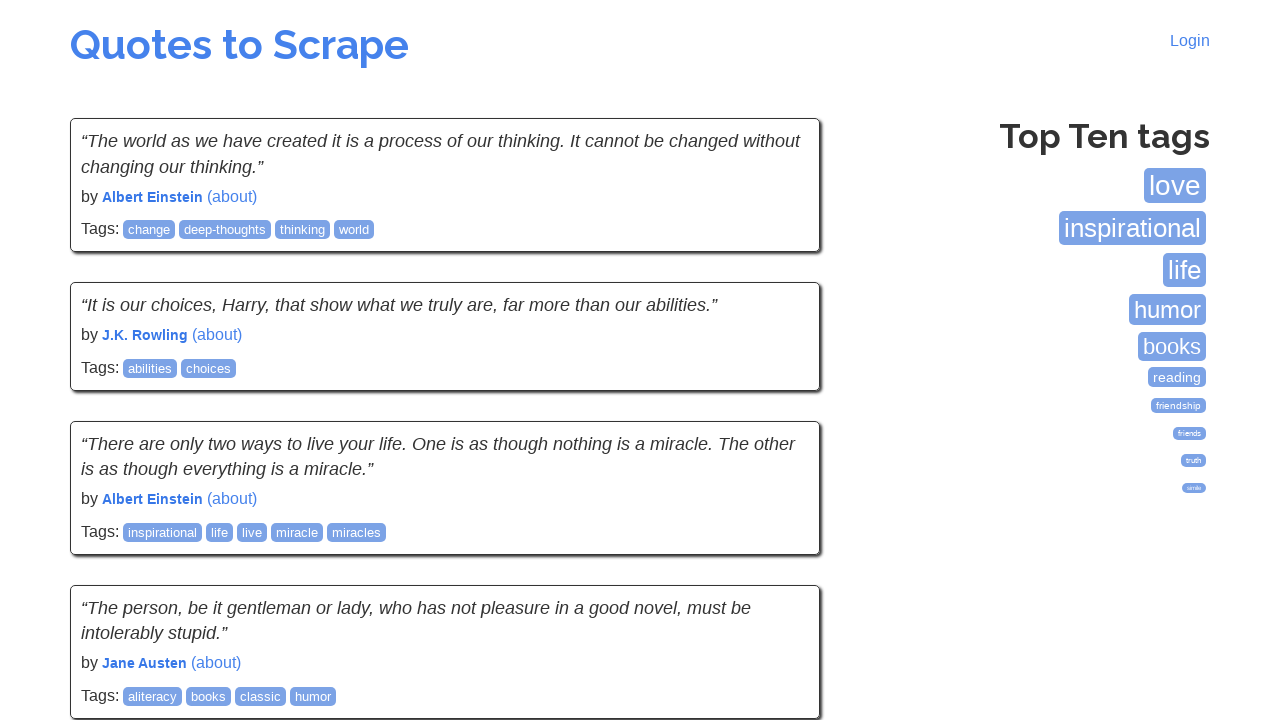

Located footer element on the page
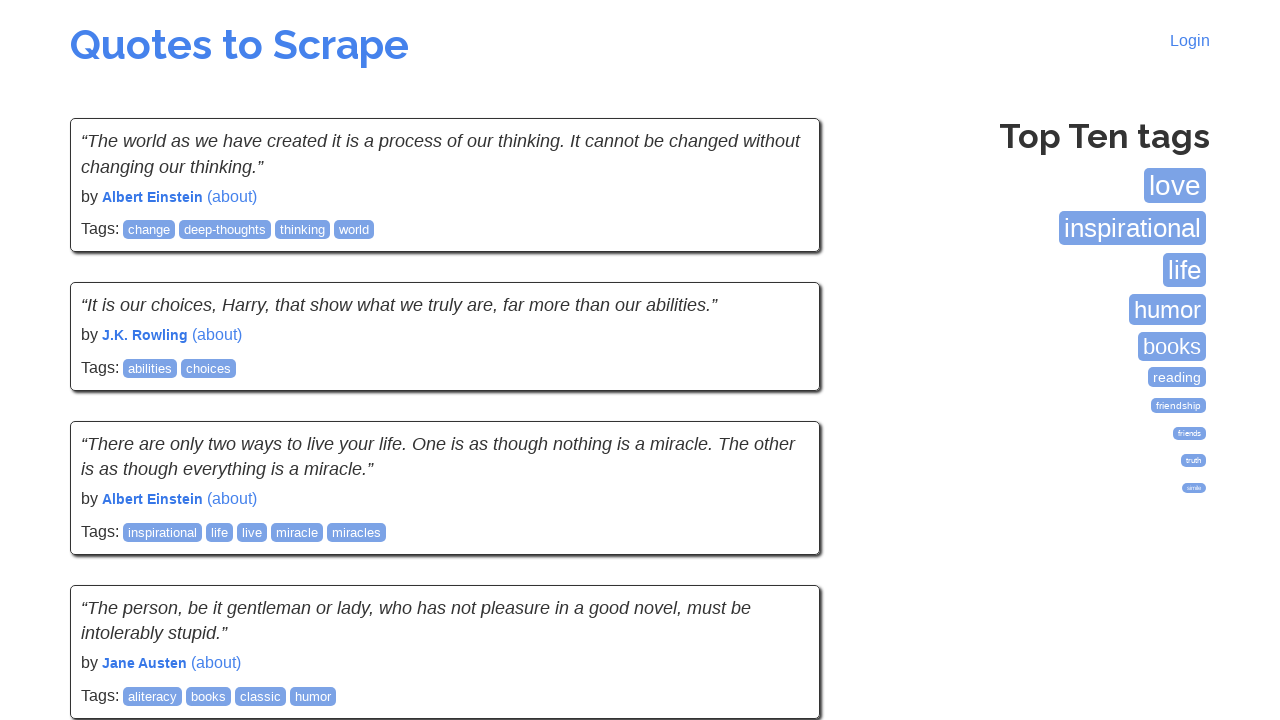

Footer element is visible in DOM
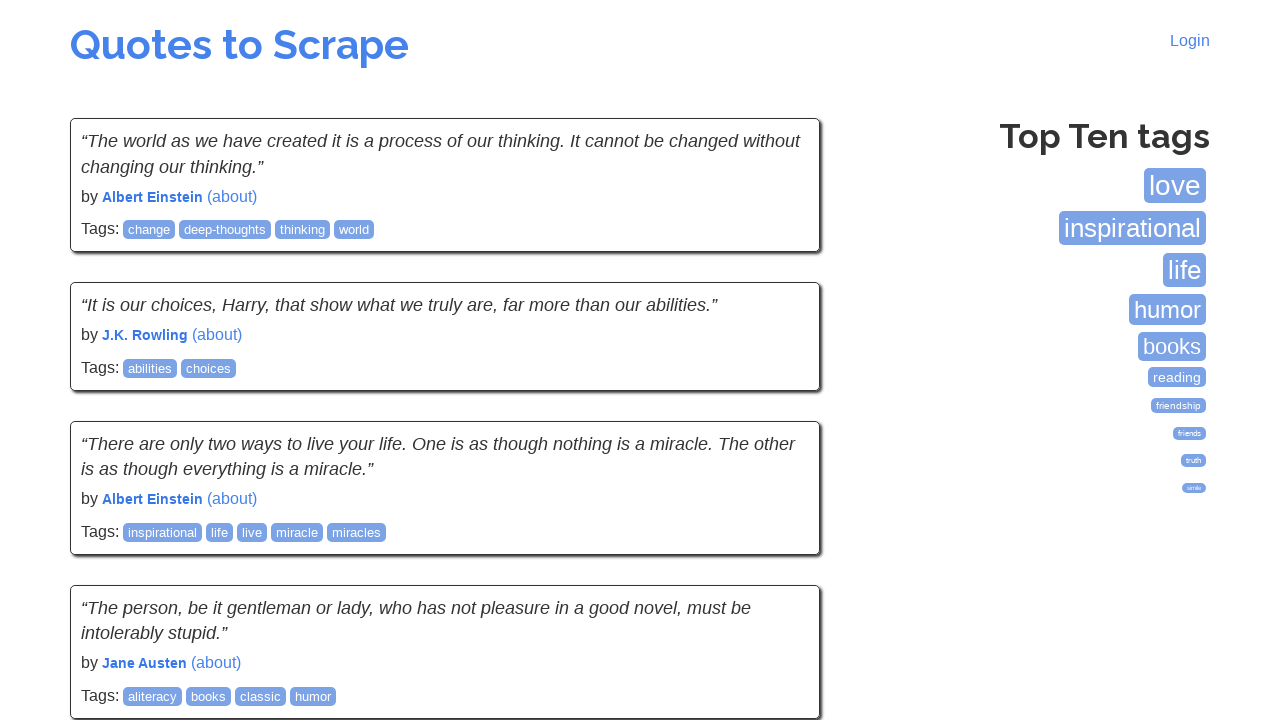

Scrolled down to footer element
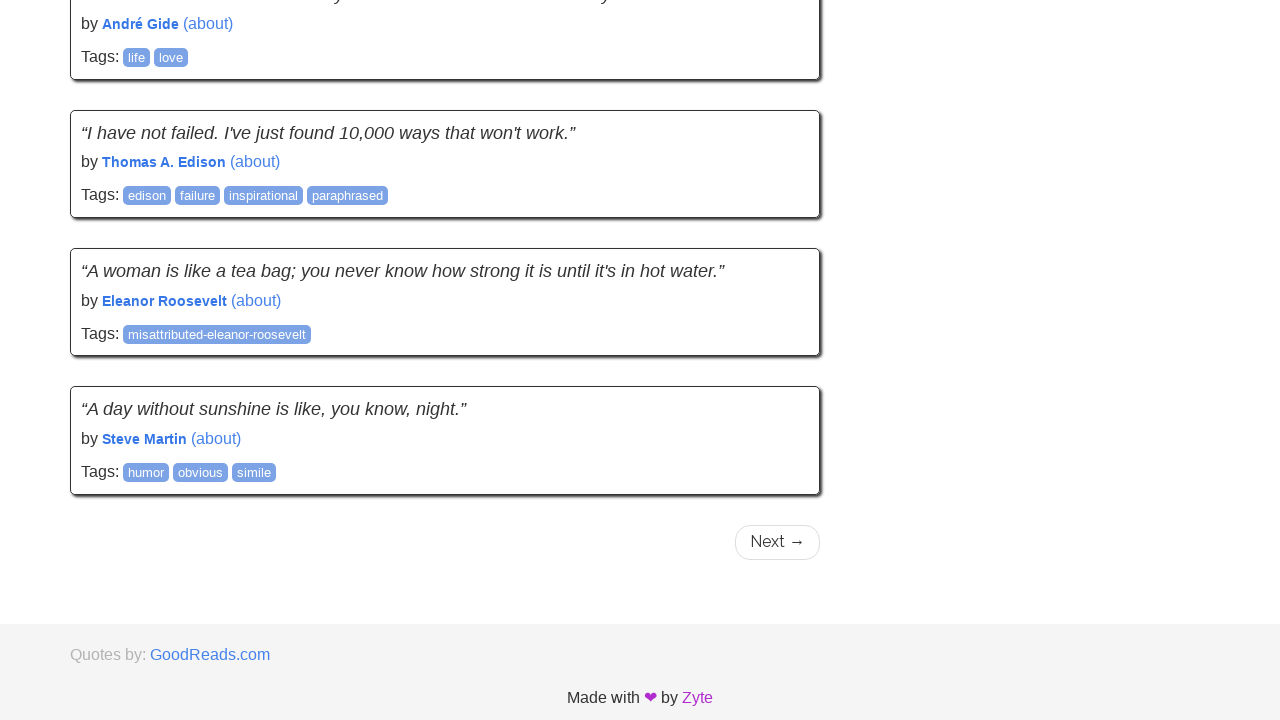

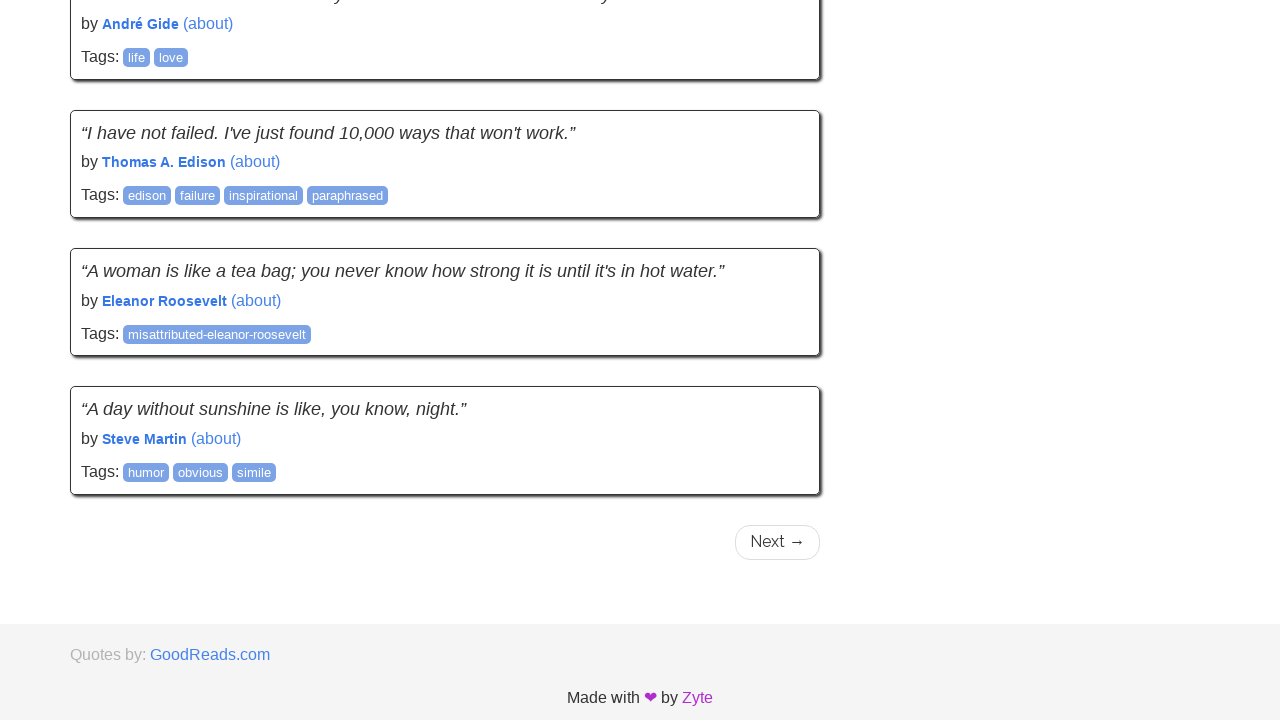